Tests drag and drop functionality within an iframe by dragging an element to a drop target inside the iframe

Starting URL: https://jqueryui.com/droppable/#default

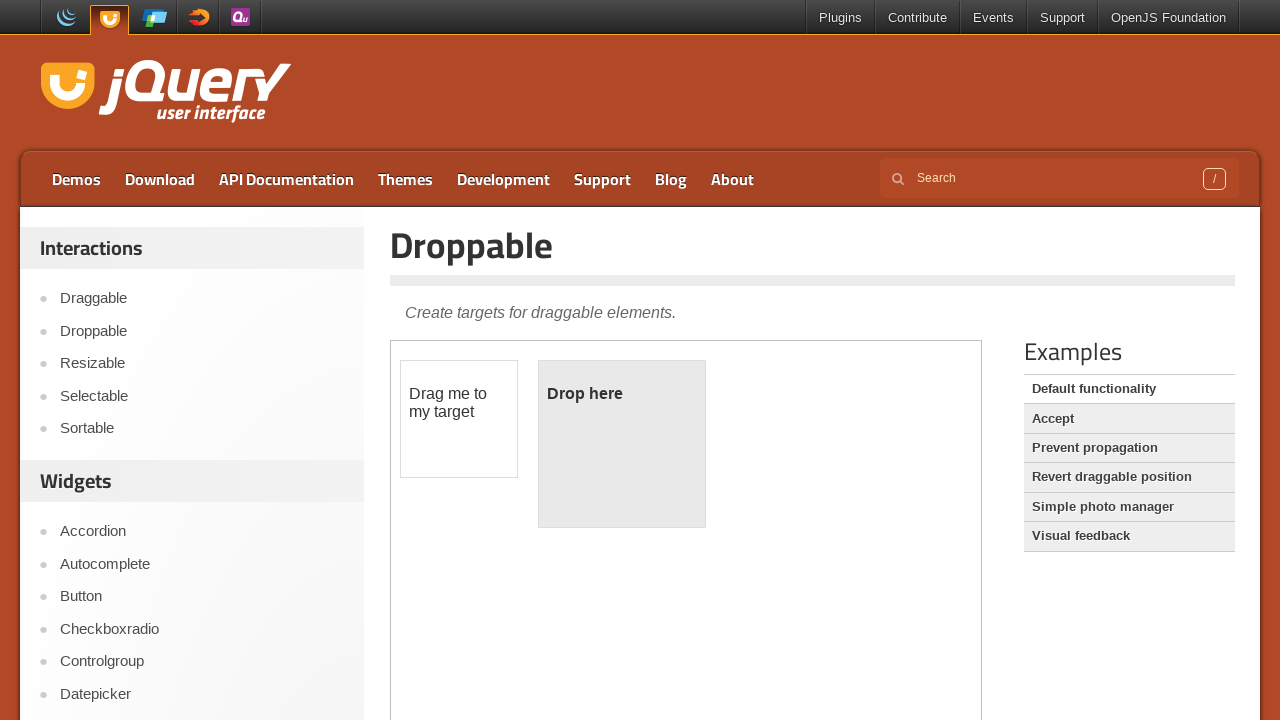

Waited for demo iframe to load
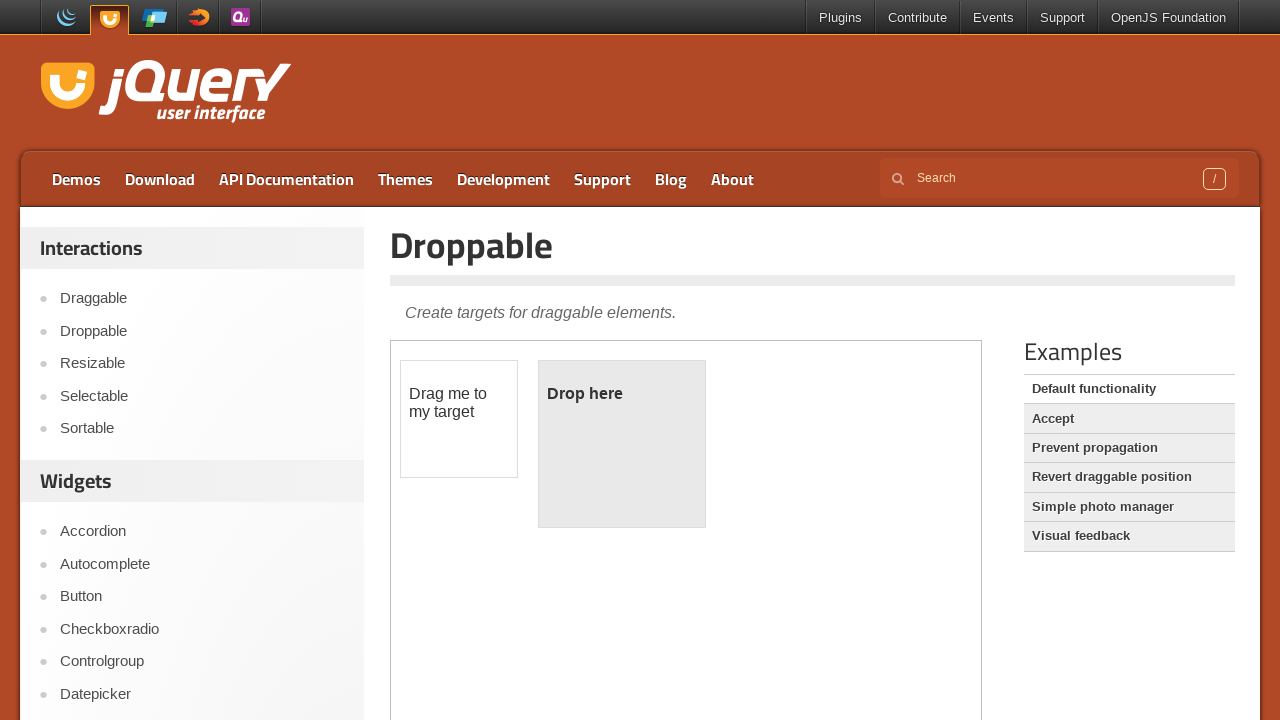

Located the demo iframe
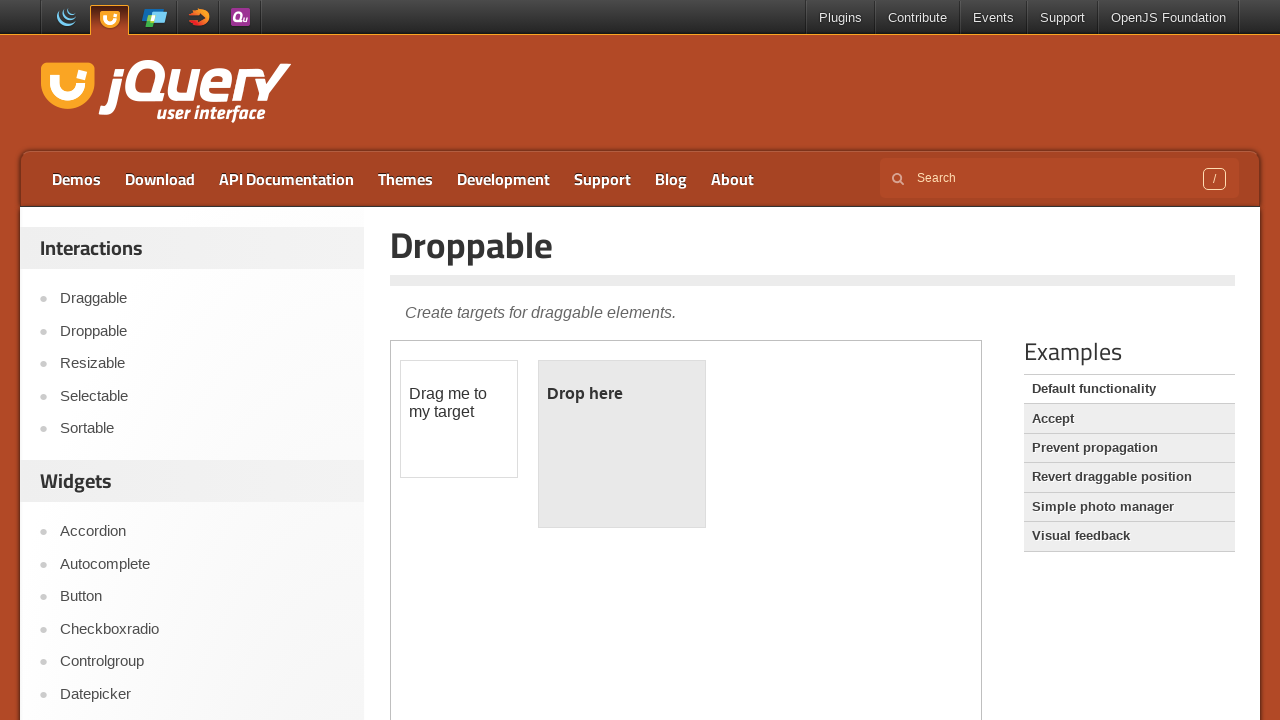

Located the draggable element within iframe
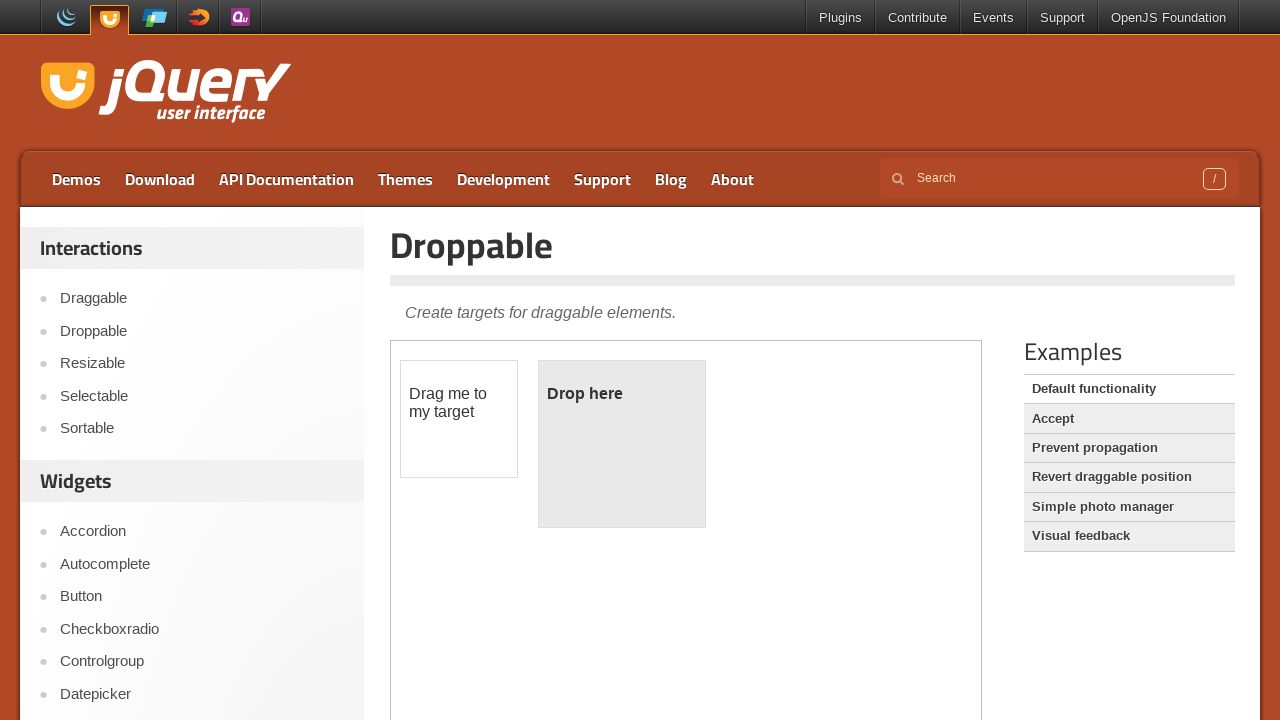

Located the droppable target element within iframe
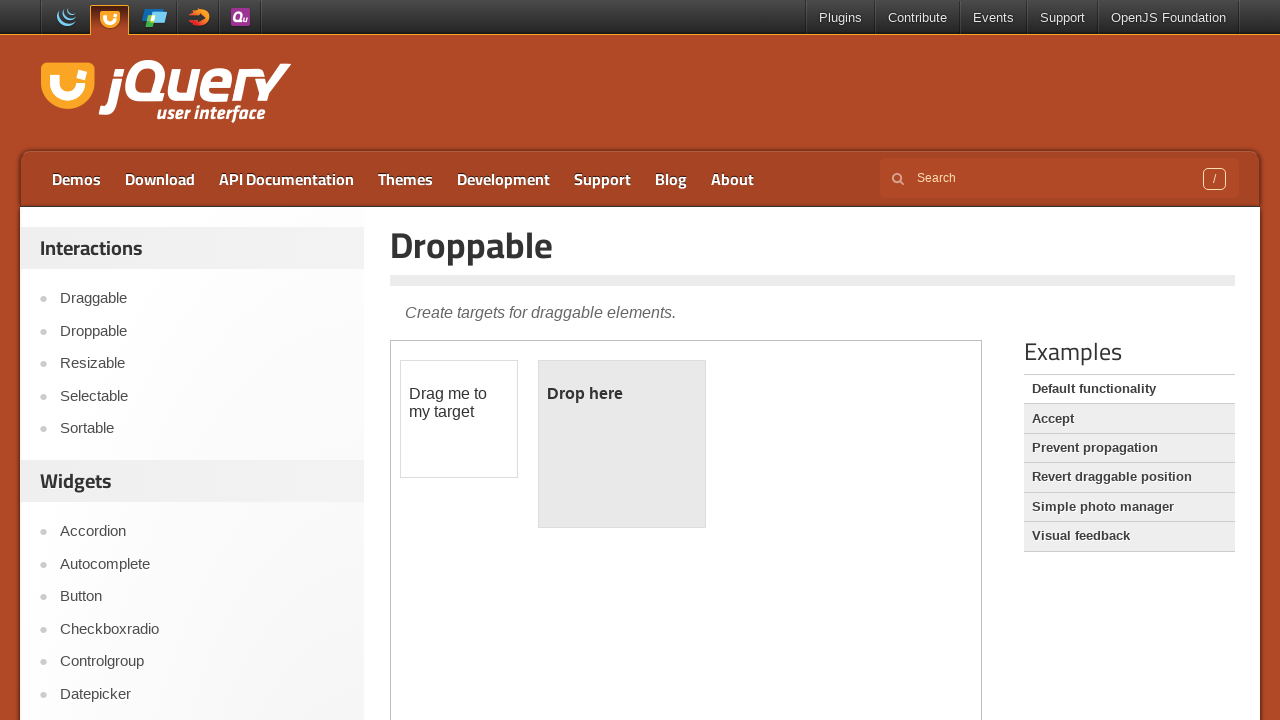

Dragged the draggable element onto the droppable target at (622, 444)
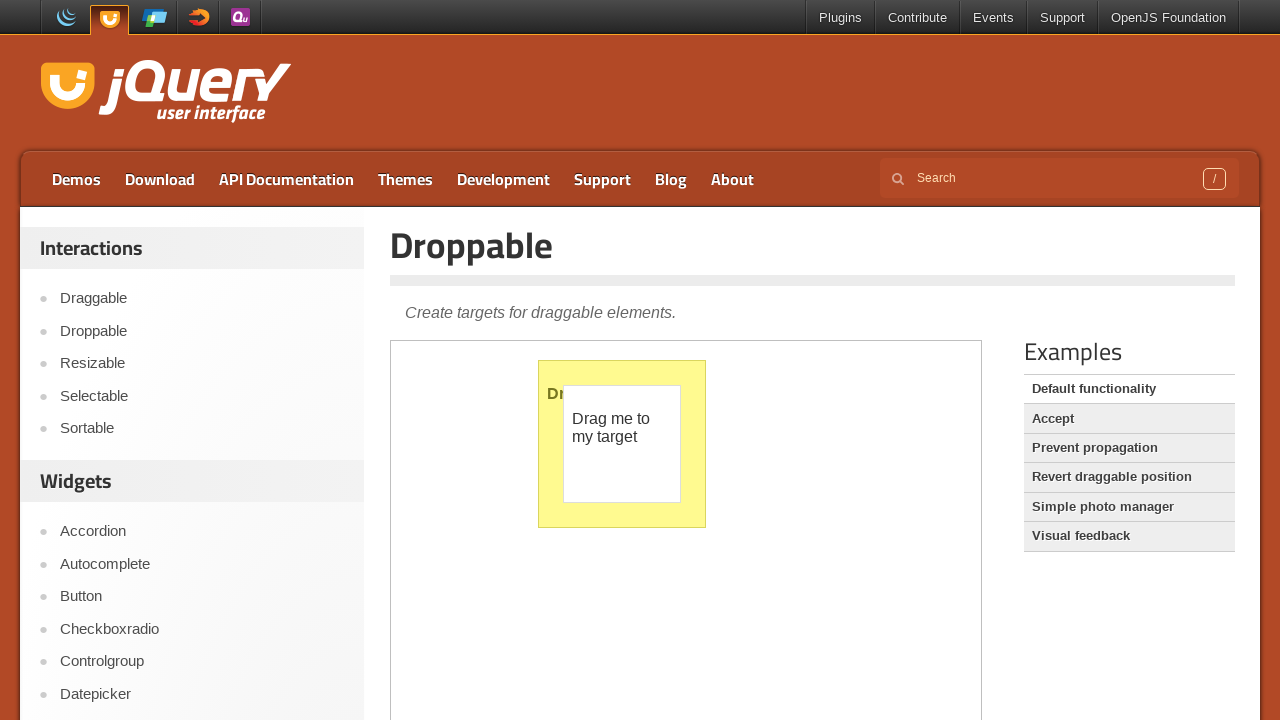

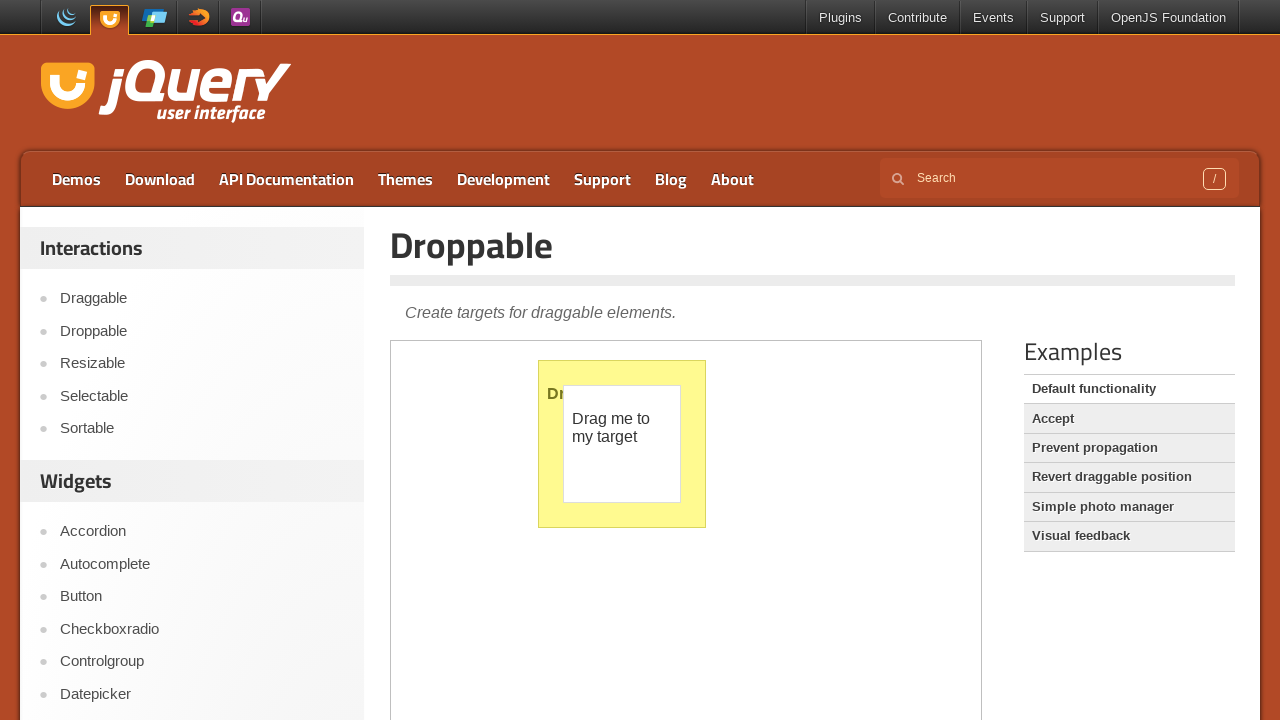